Opens the Tensor.ru about page, locates the "Работаем" (Work) section, and verifies that all images within that section have consistent width and height dimensions.

Starting URL: https://tensor.ru/about

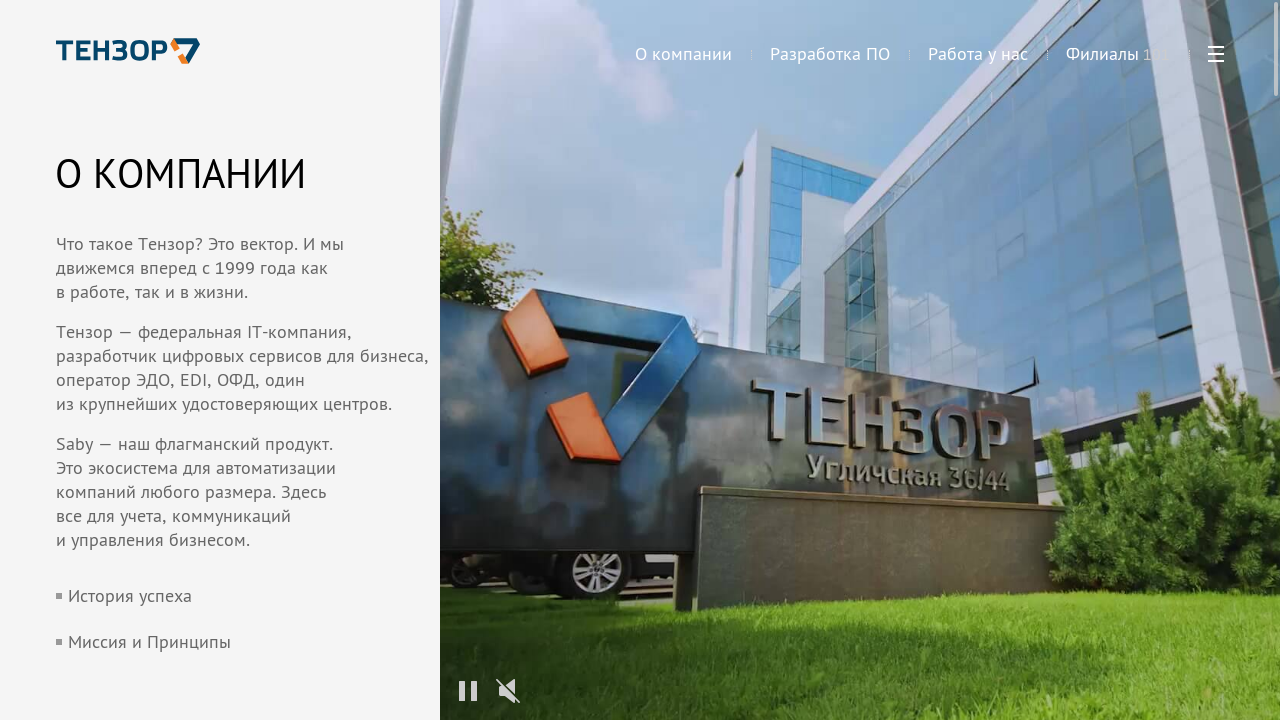

Navigated to Tensor.ru about page
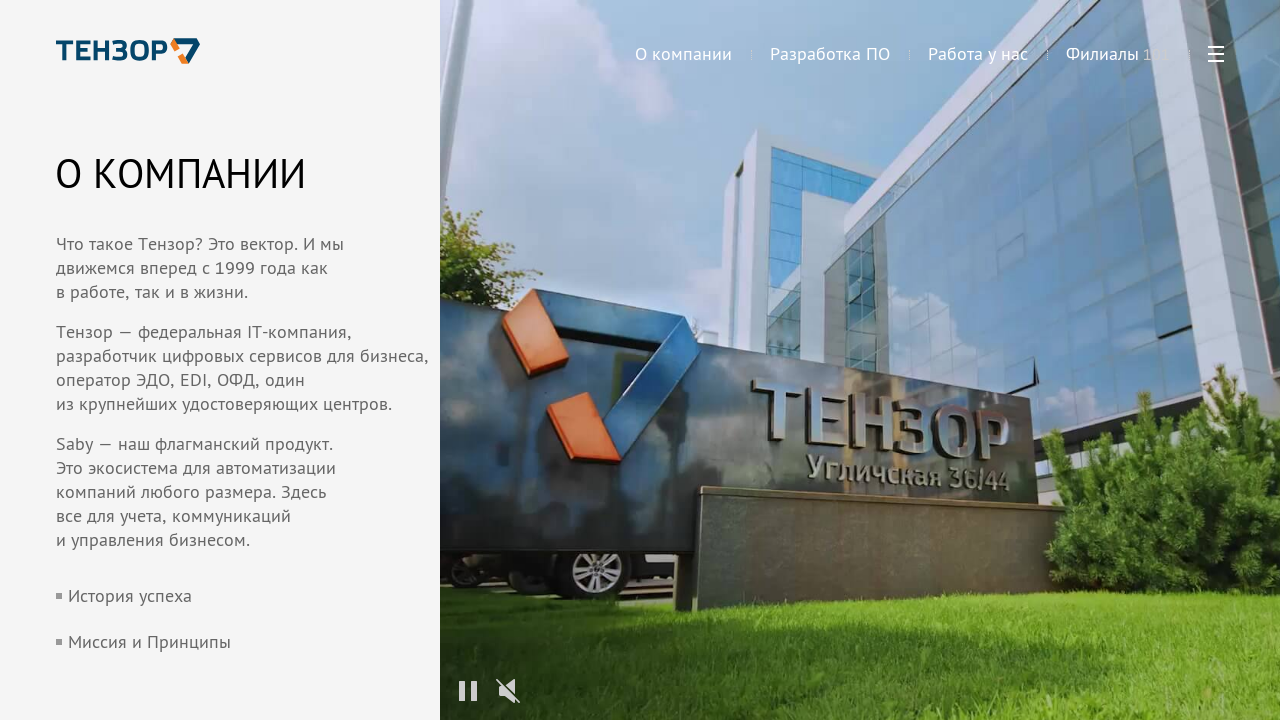

Page sections loaded
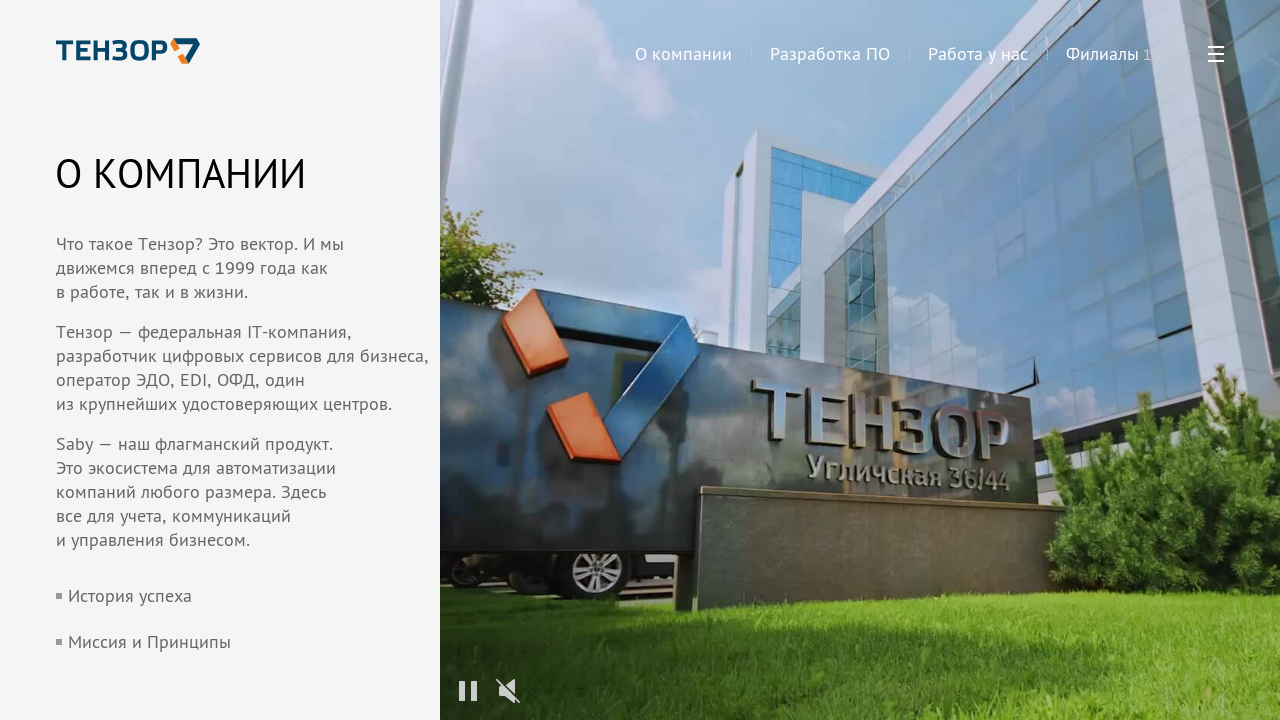

Located all page sections
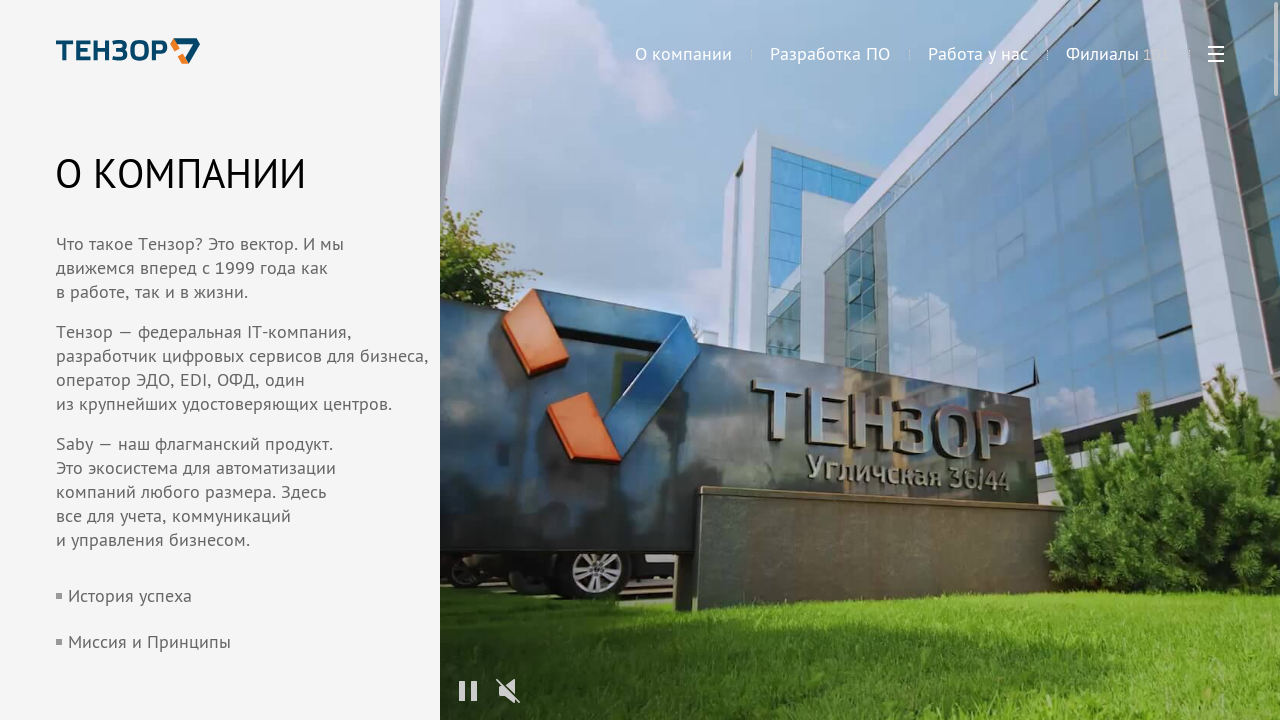

Found 'Работаем' (Work) section
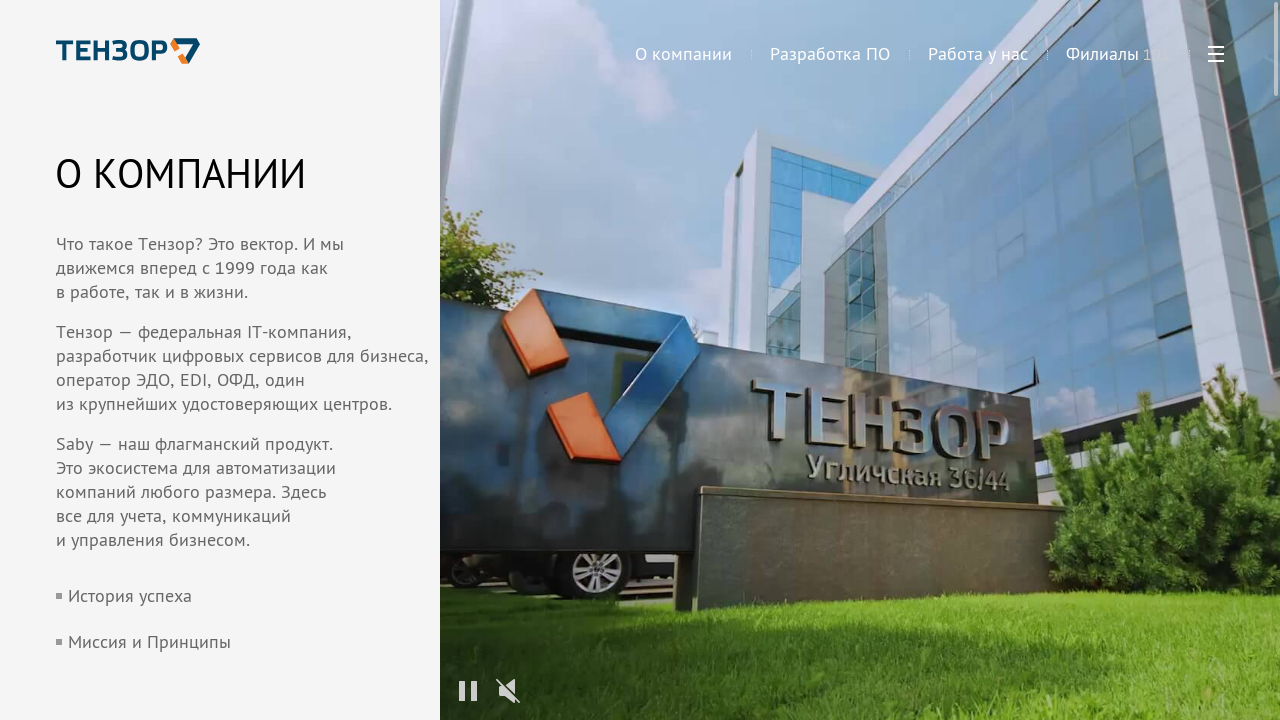

Verified work section 'Работаем' exists
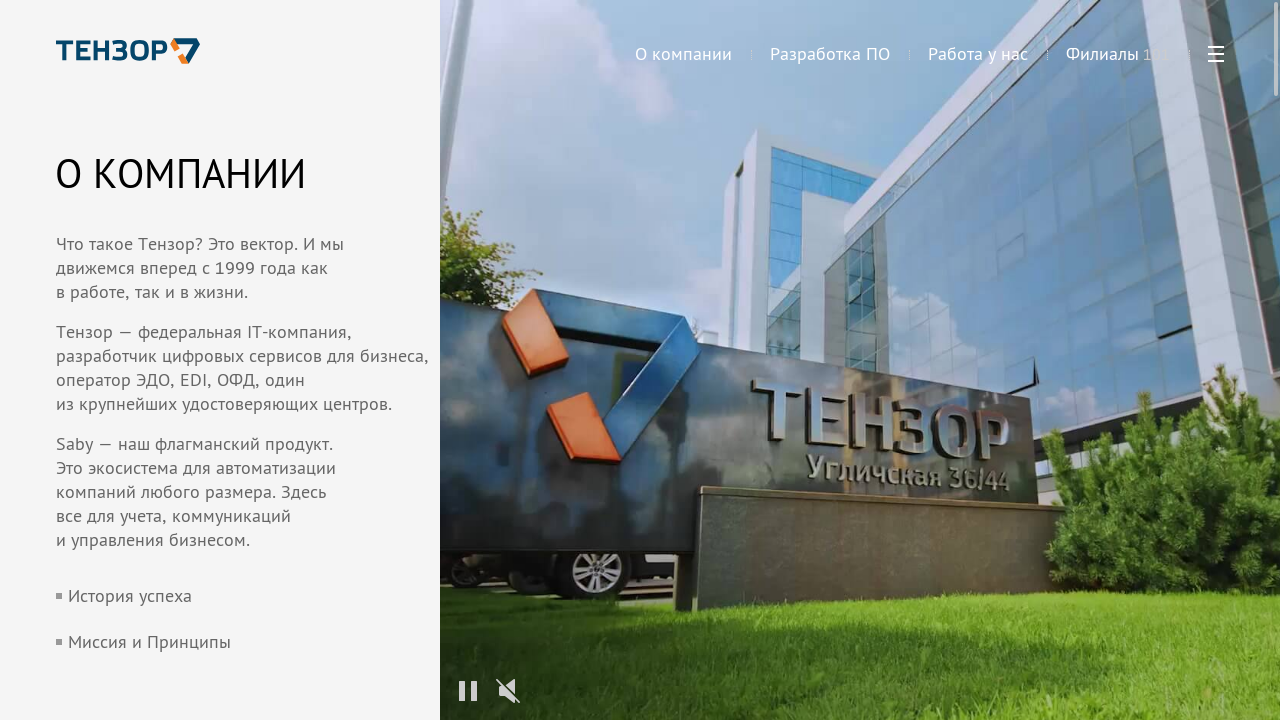

Found 4 images in work section
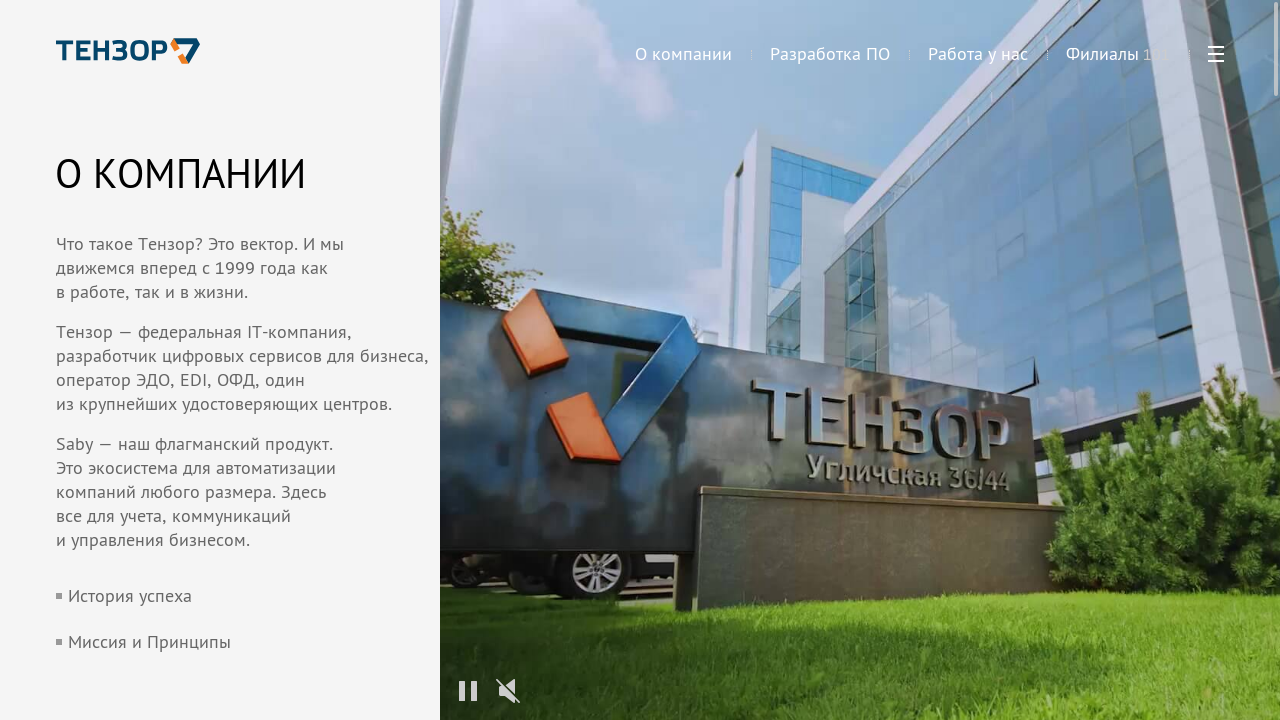

Verified that images exist in work section
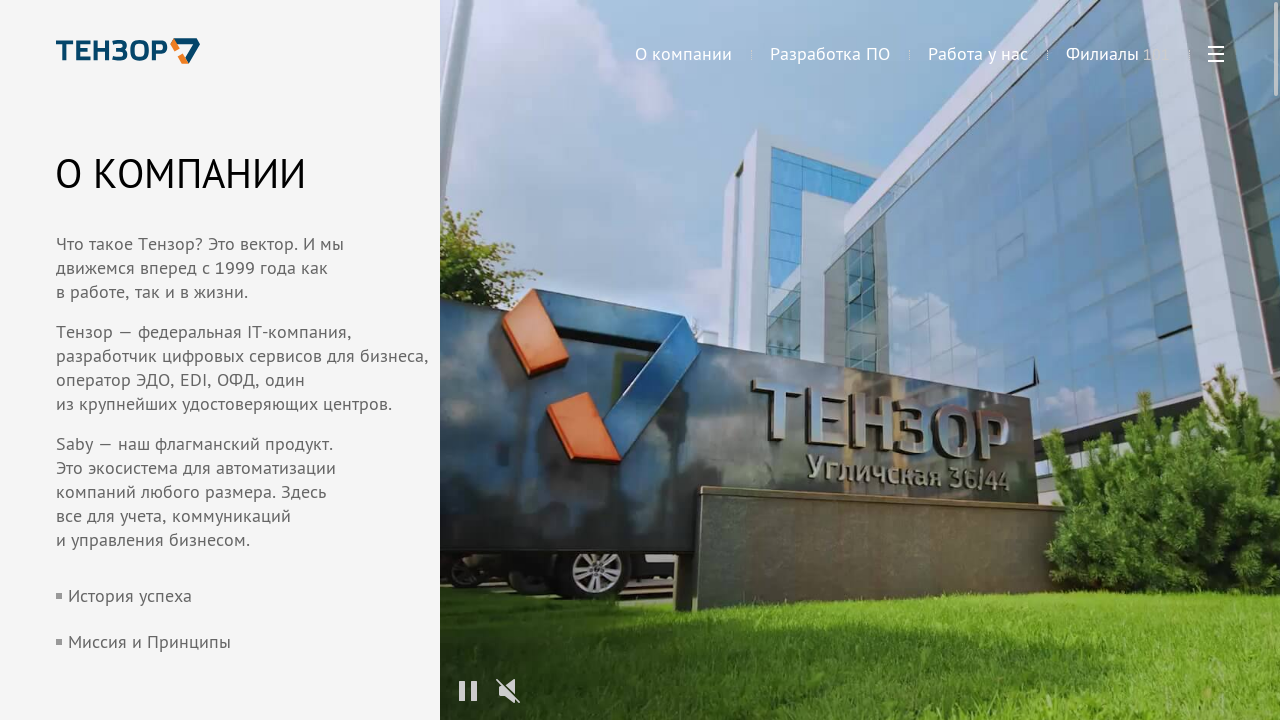

Established baseline image dimensions: 272x193.421875
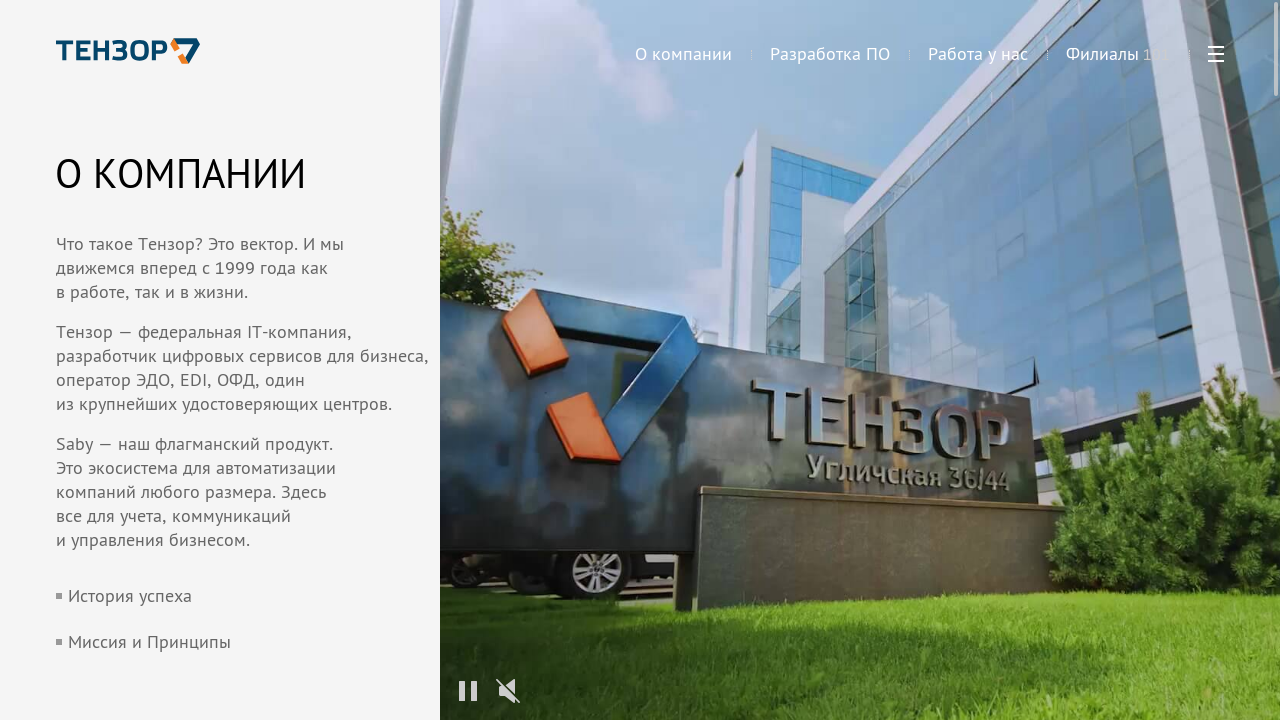

Verified image dimensions match baseline: 272x193.421875
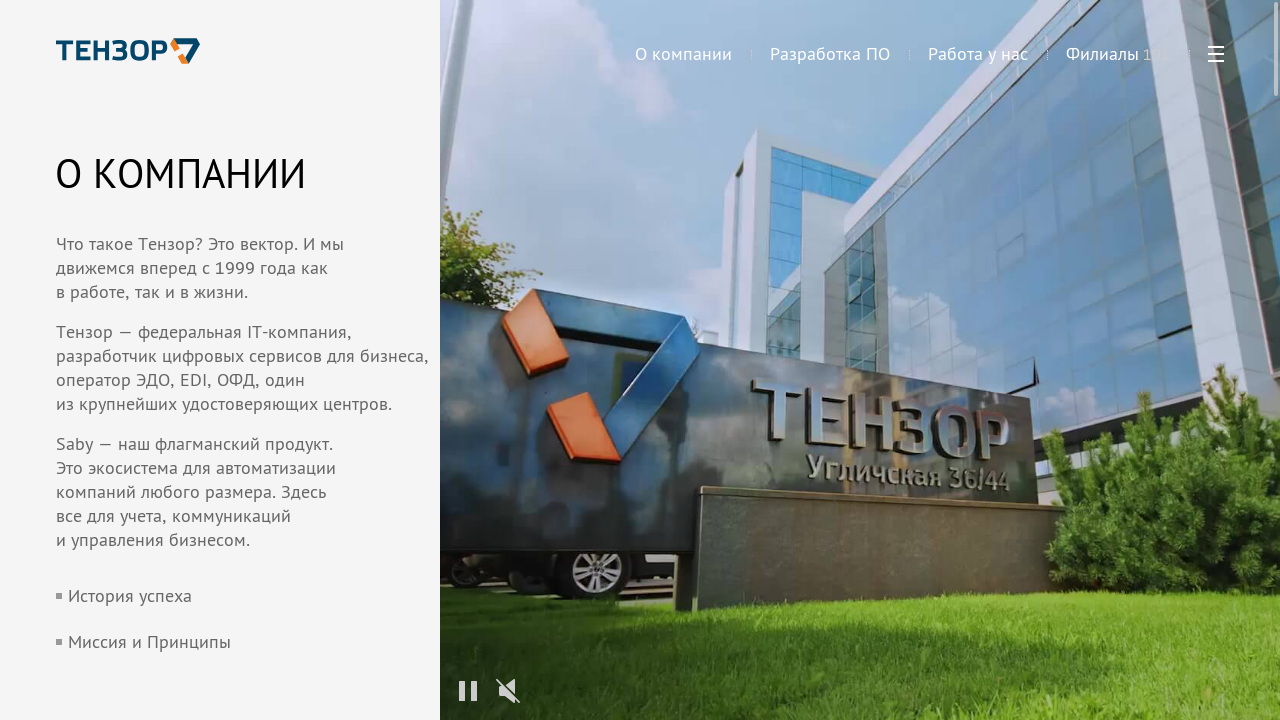

Verified image dimensions match baseline: 272x193.421875
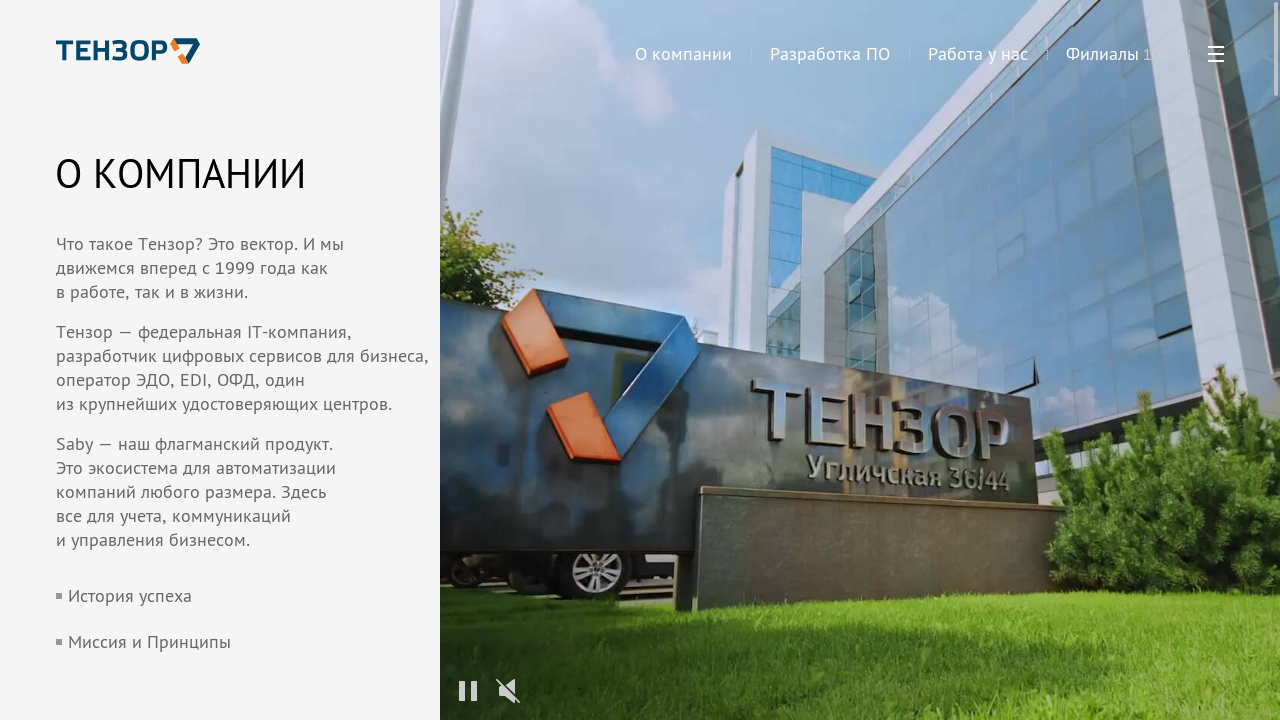

Verified image dimensions match baseline: 272x193.421875
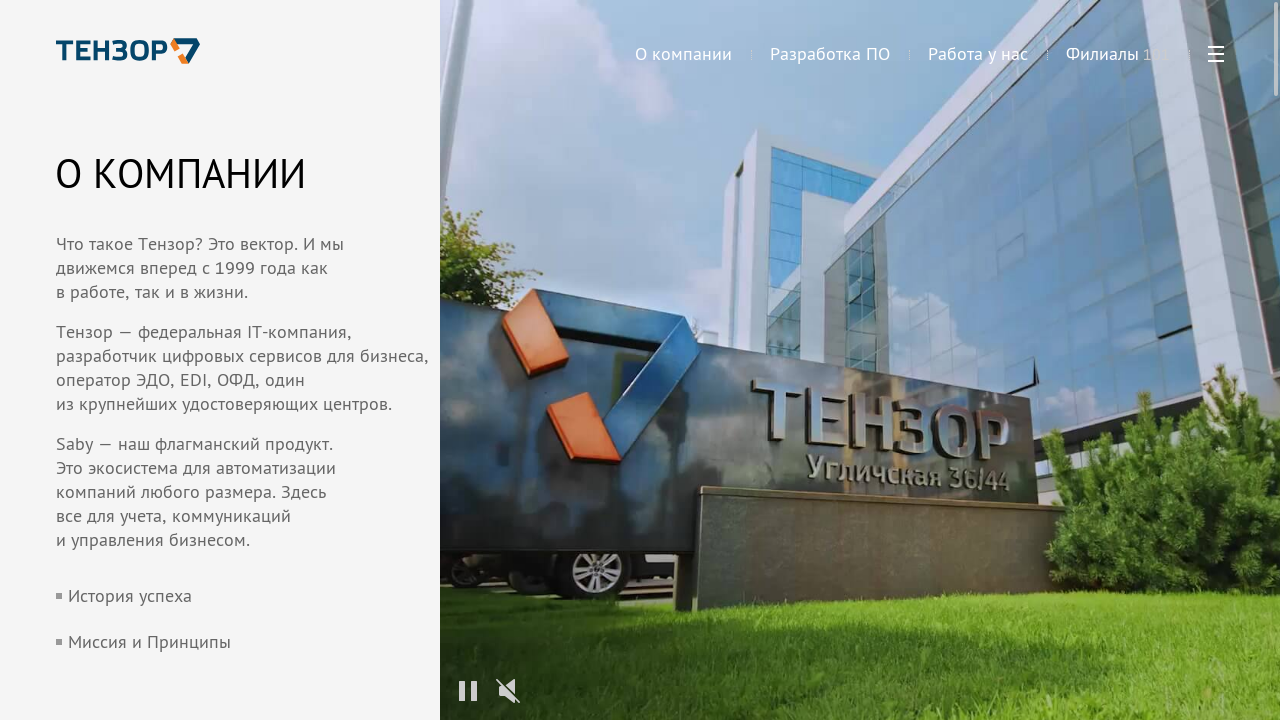

All images in work section have consistent dimensions
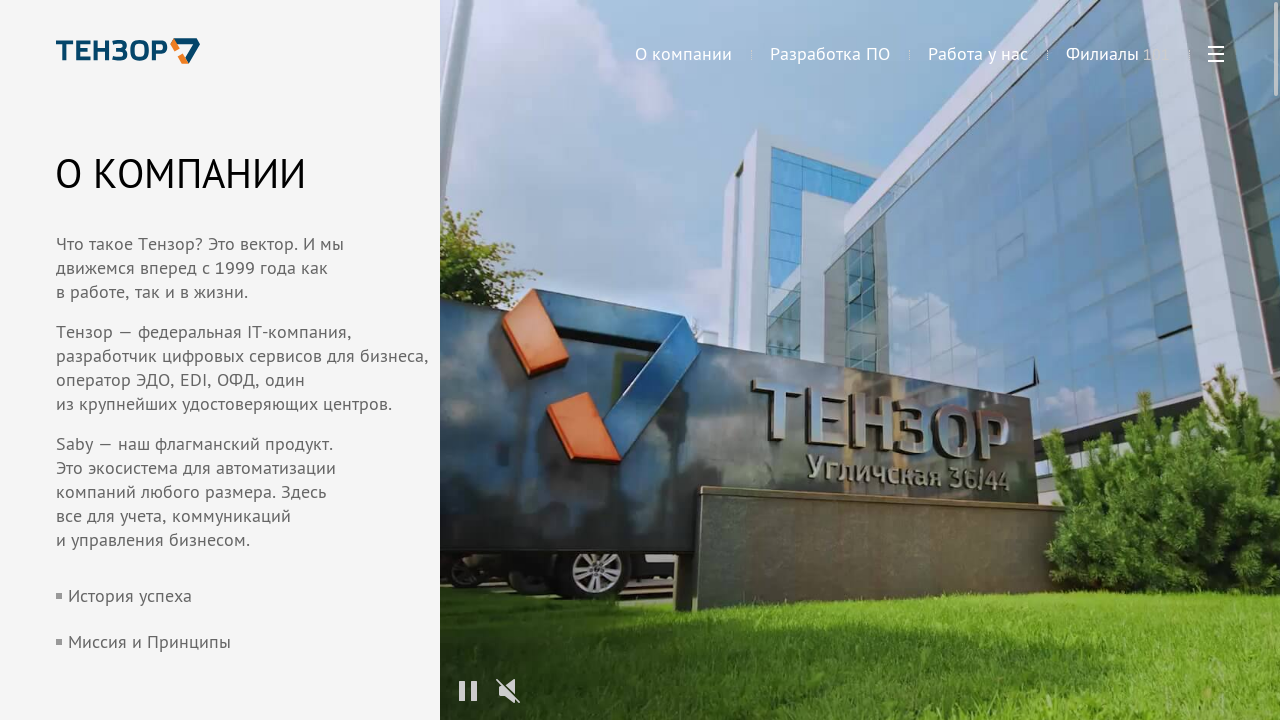

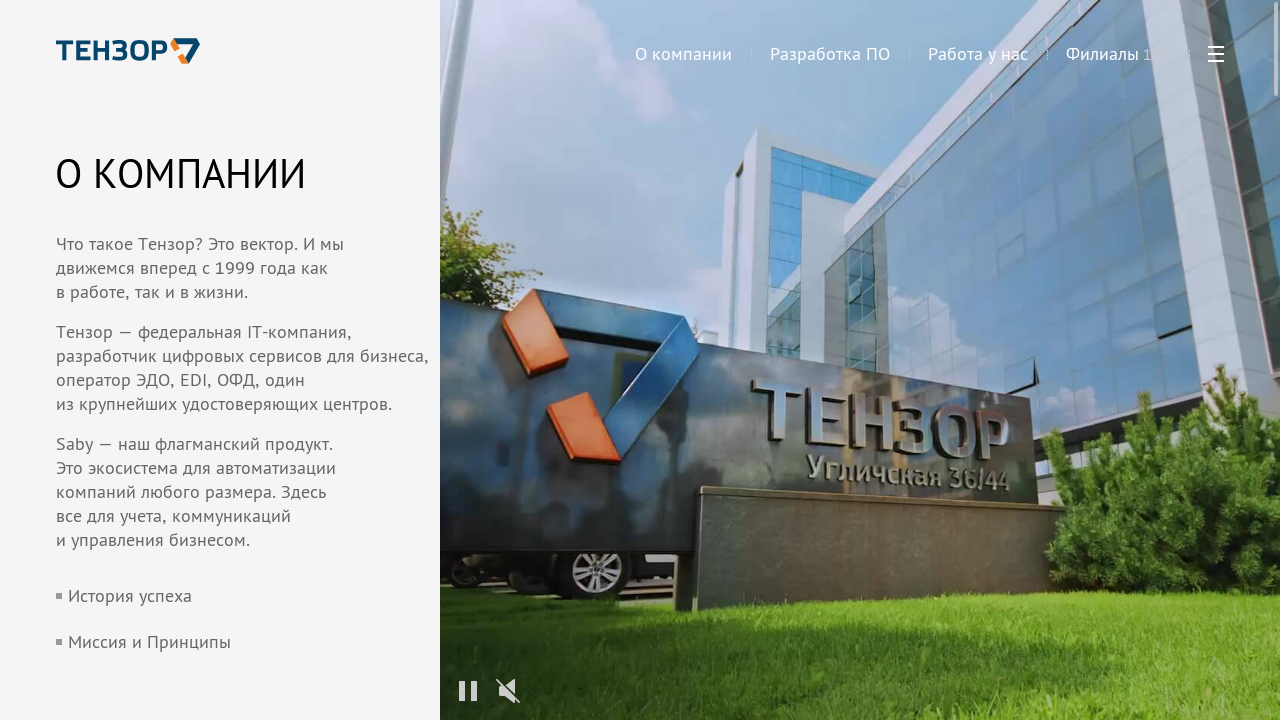